Tests waiting for dynamically loaded images to appear on the page and retrieves image attributes

Starting URL: https://bonigarcia.dev/selenium-webdriver-java/loading-images.html

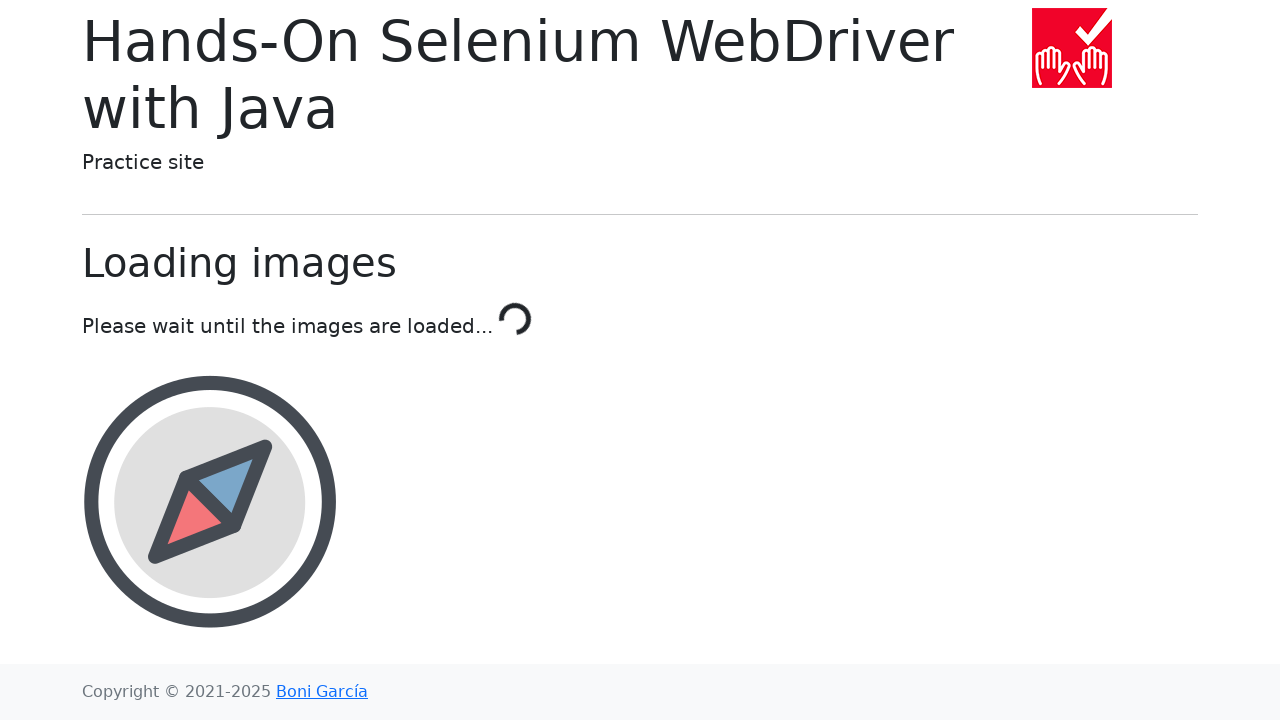

Waited for landscape image to load
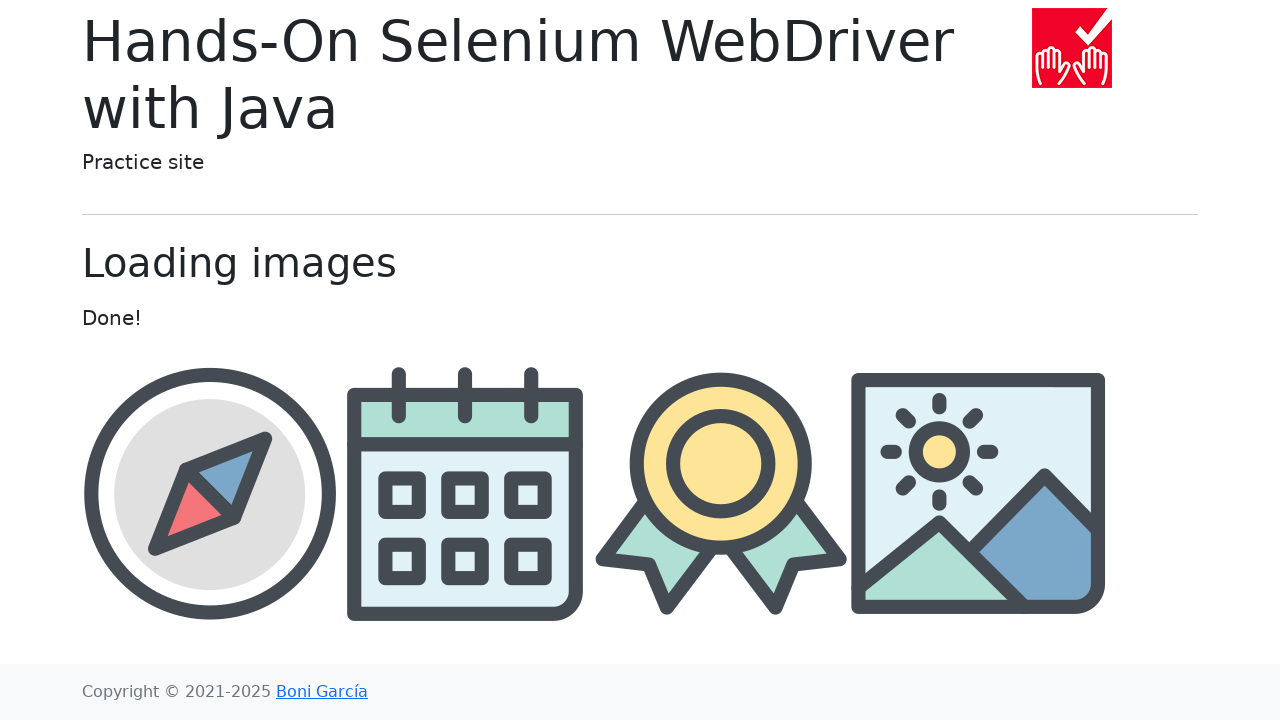

Located award image element
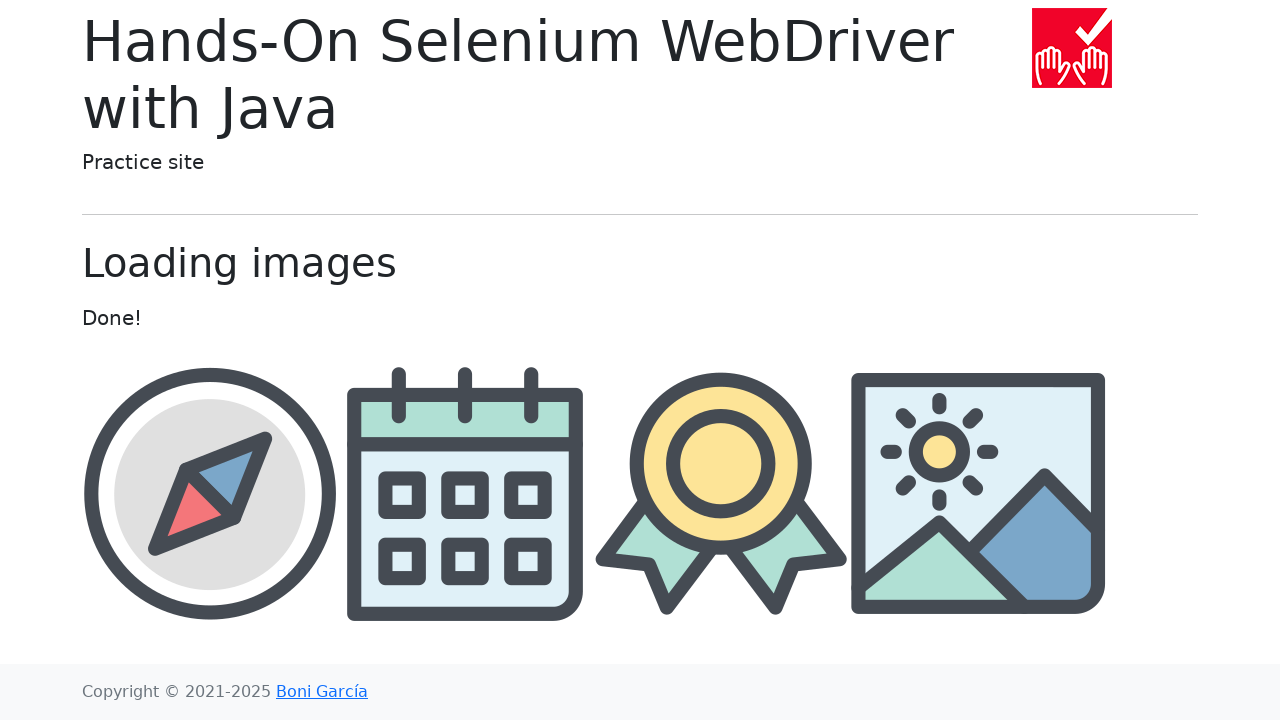

Waited for award image to appear on the page
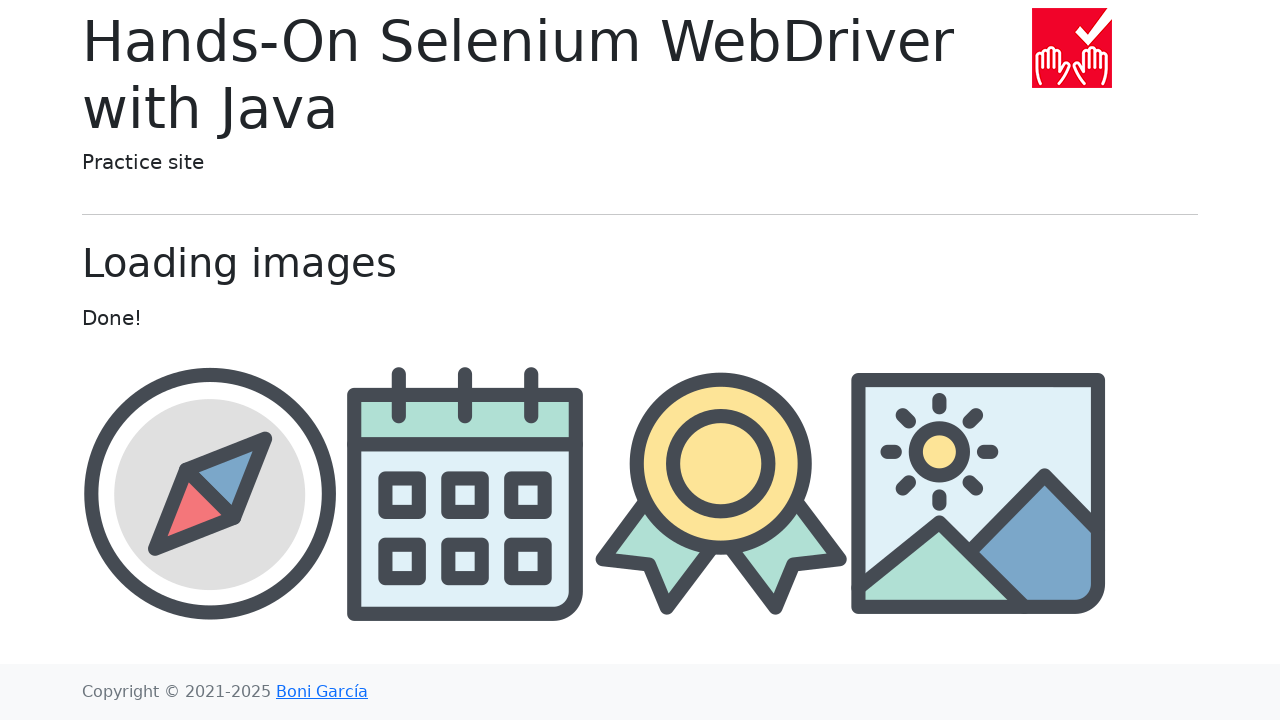

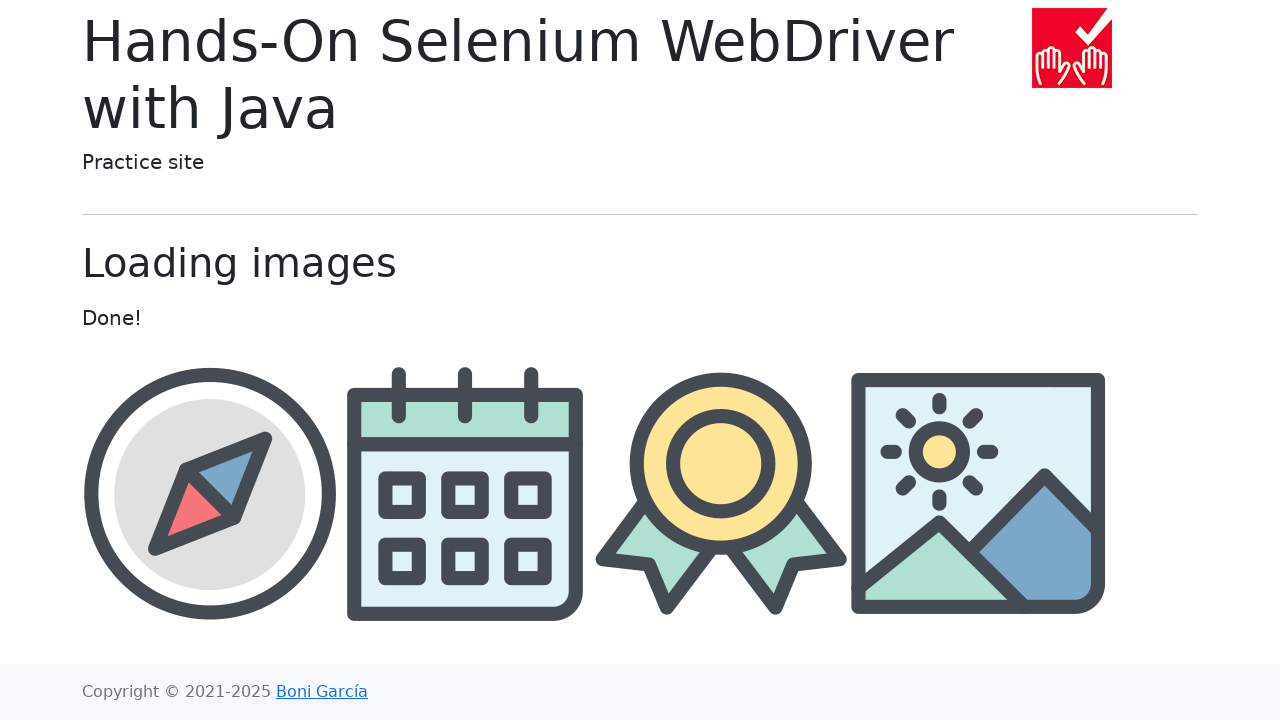